Navigates to AutomationTalks website and retrieves the page title

Starting URL: https://automationtalks.com/

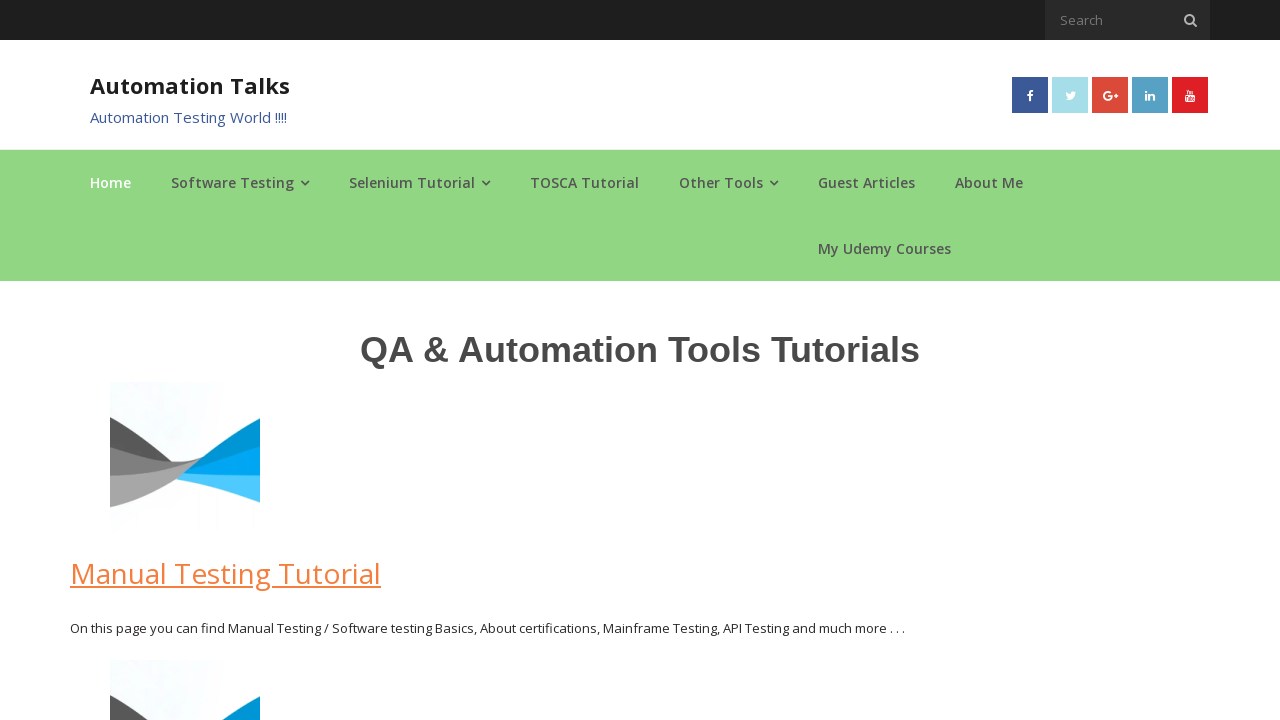

Navigated to AutomationTalks website
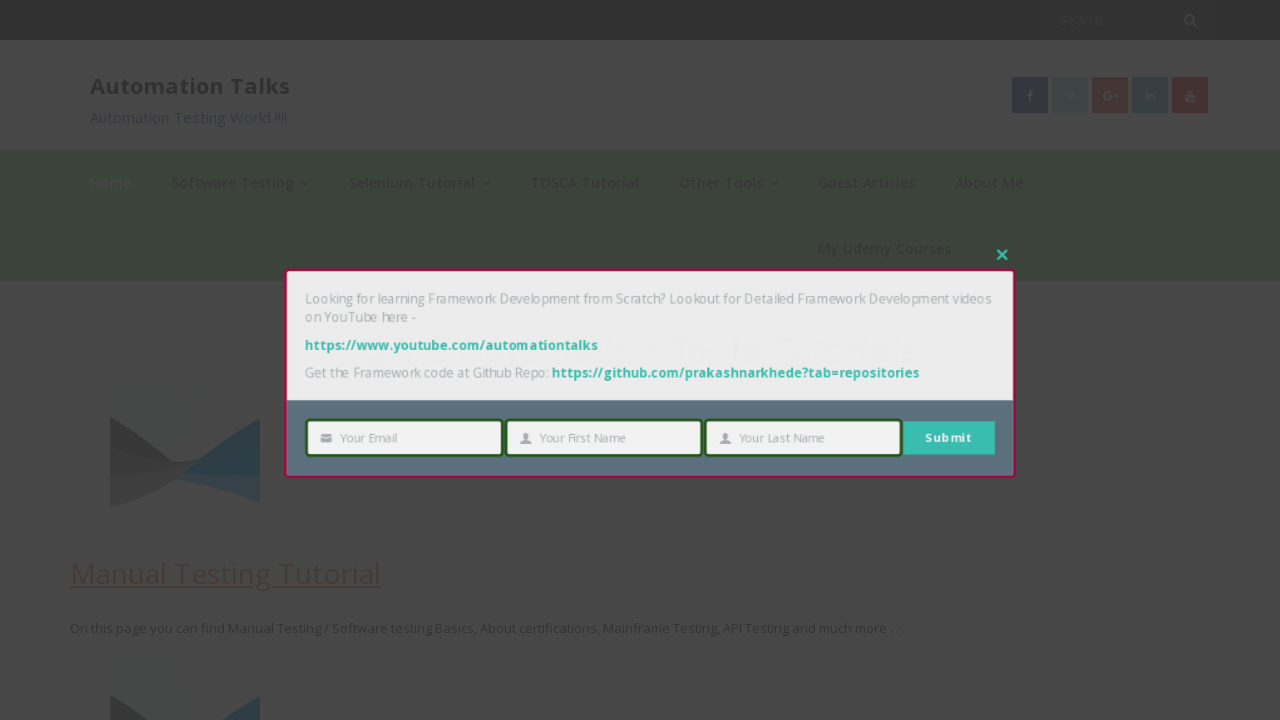

Retrieved page title
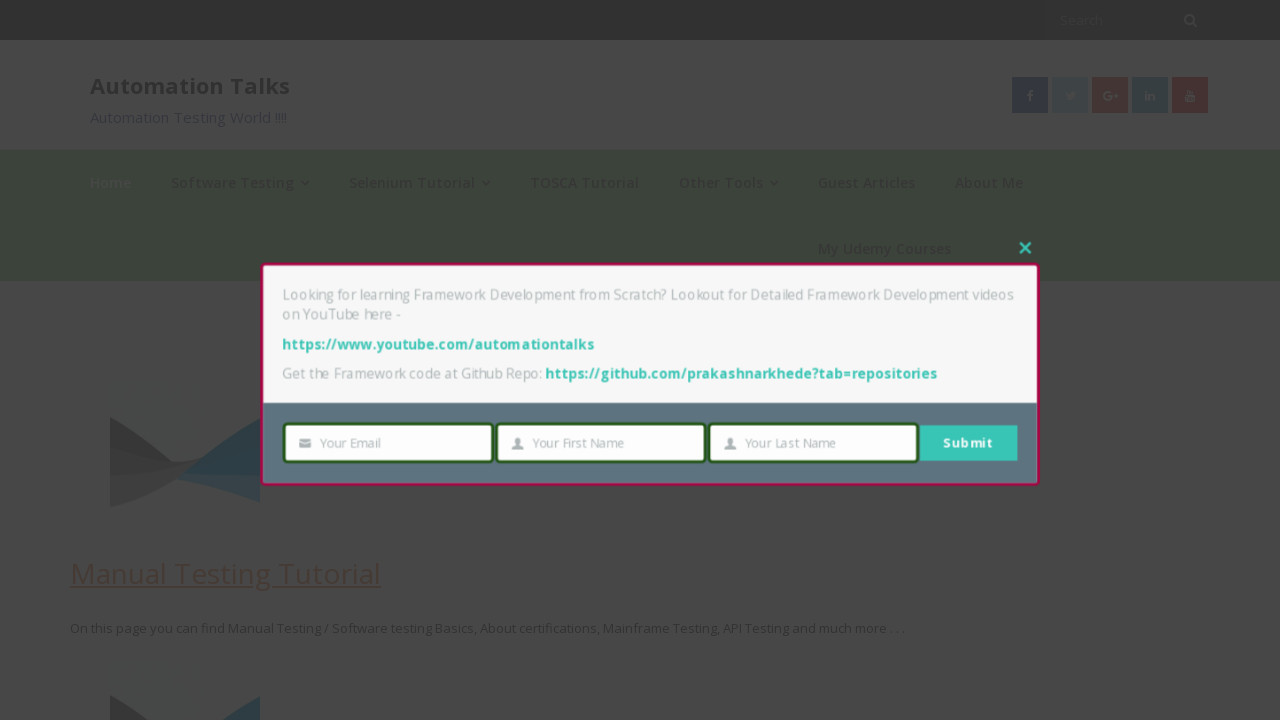

Printed page title: AutomationTalks - Learn Automation Testing
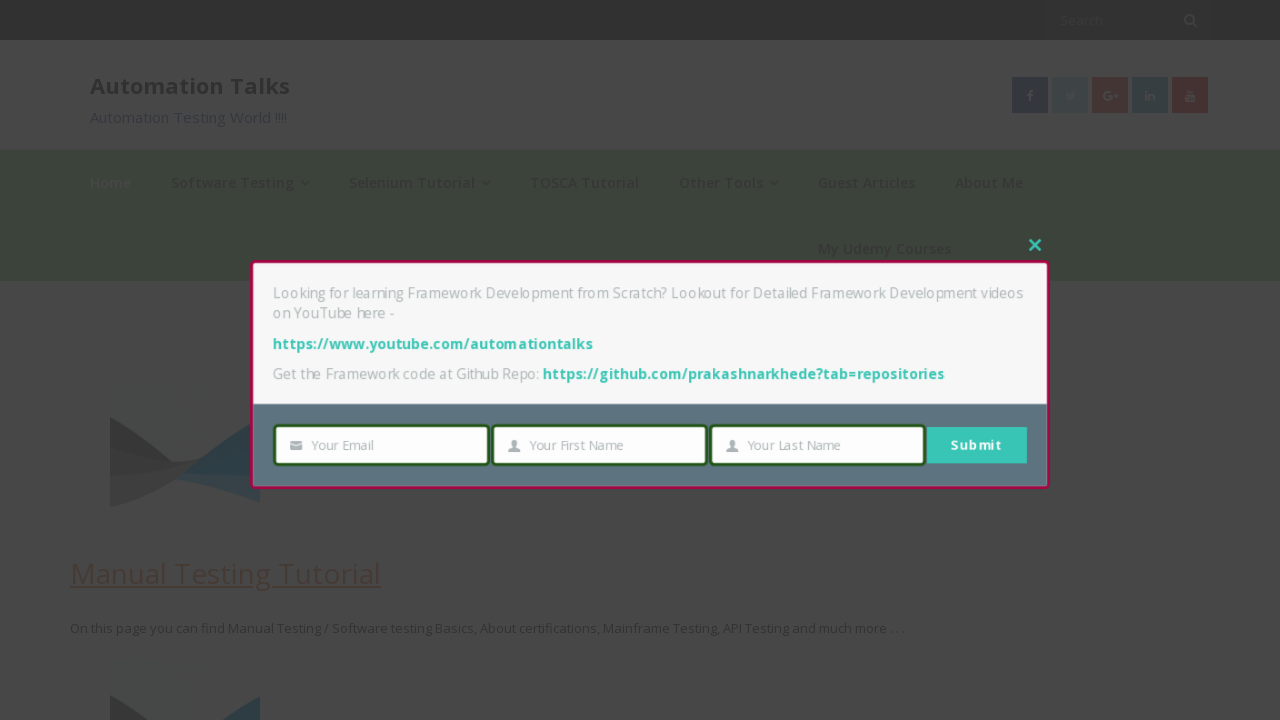

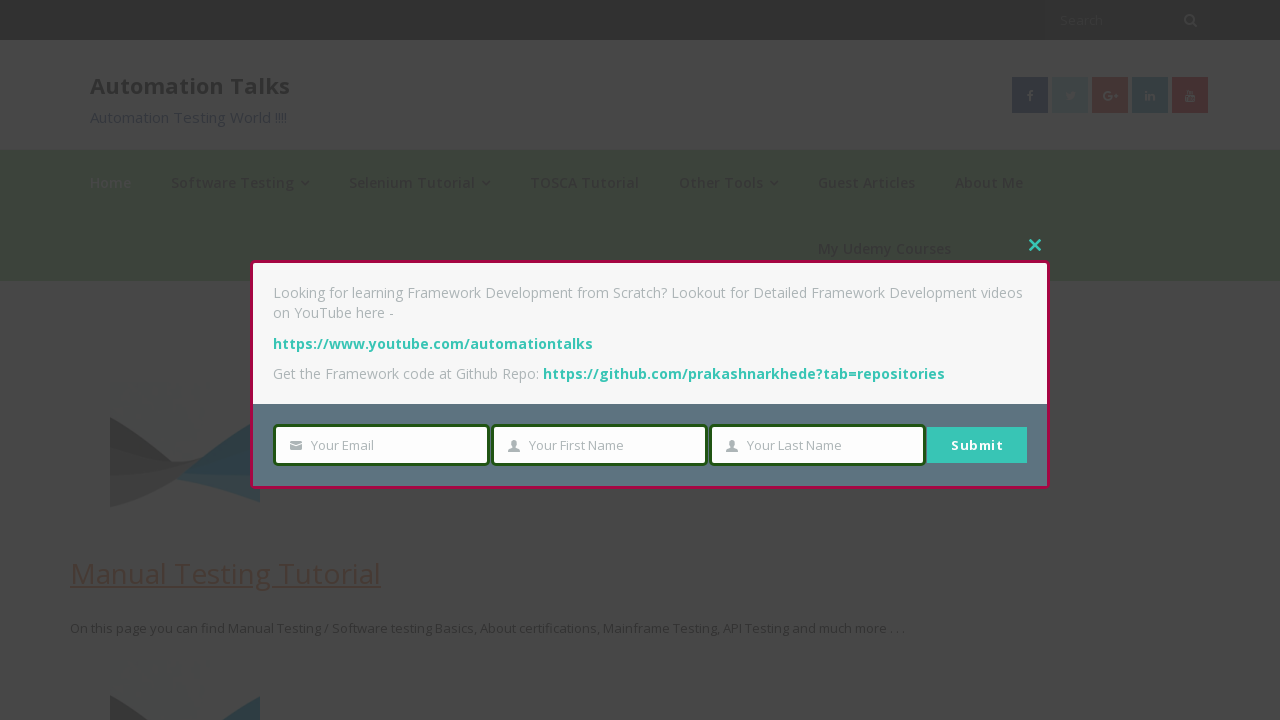